Tests AJAX dropdown interaction by selecting value "3" from the first dropdown, waiting for the second dropdown to update, selecting value "23", and clicking submit.

Starting URL: https://testpages.herokuapp.com/styled/basic-ajax-test.html

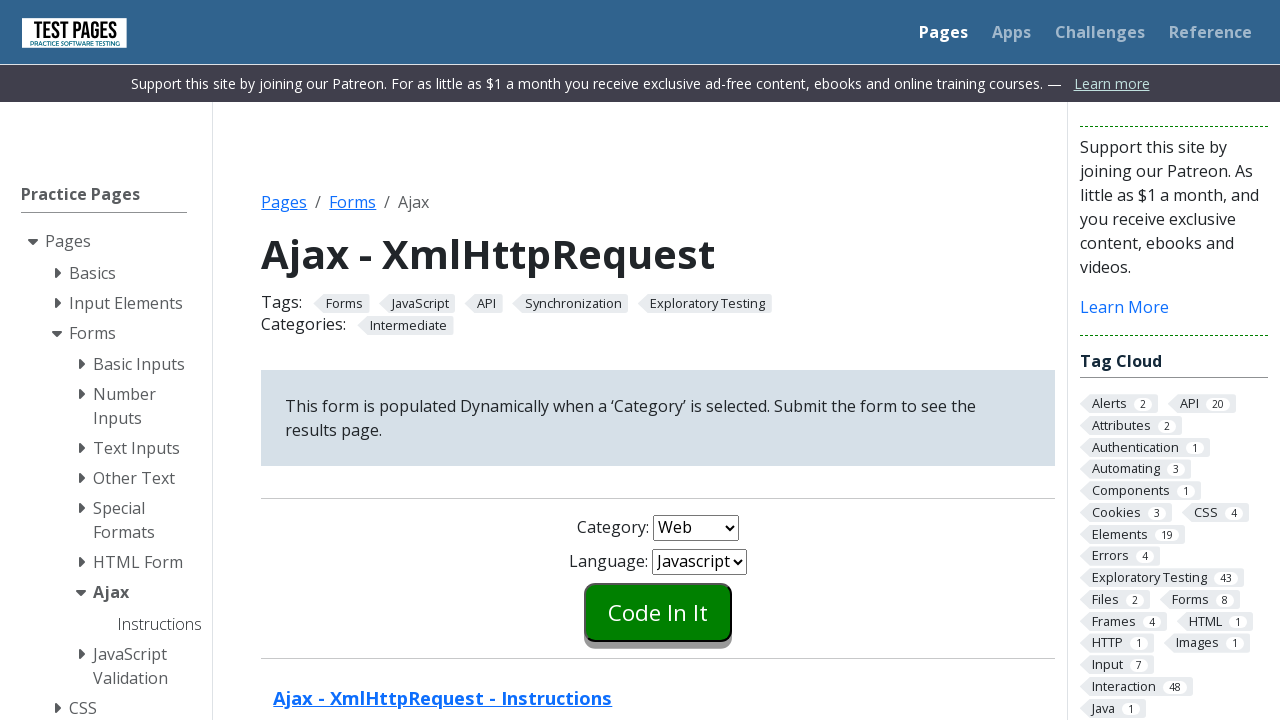

Selected value '3' from first dropdown on #combo1
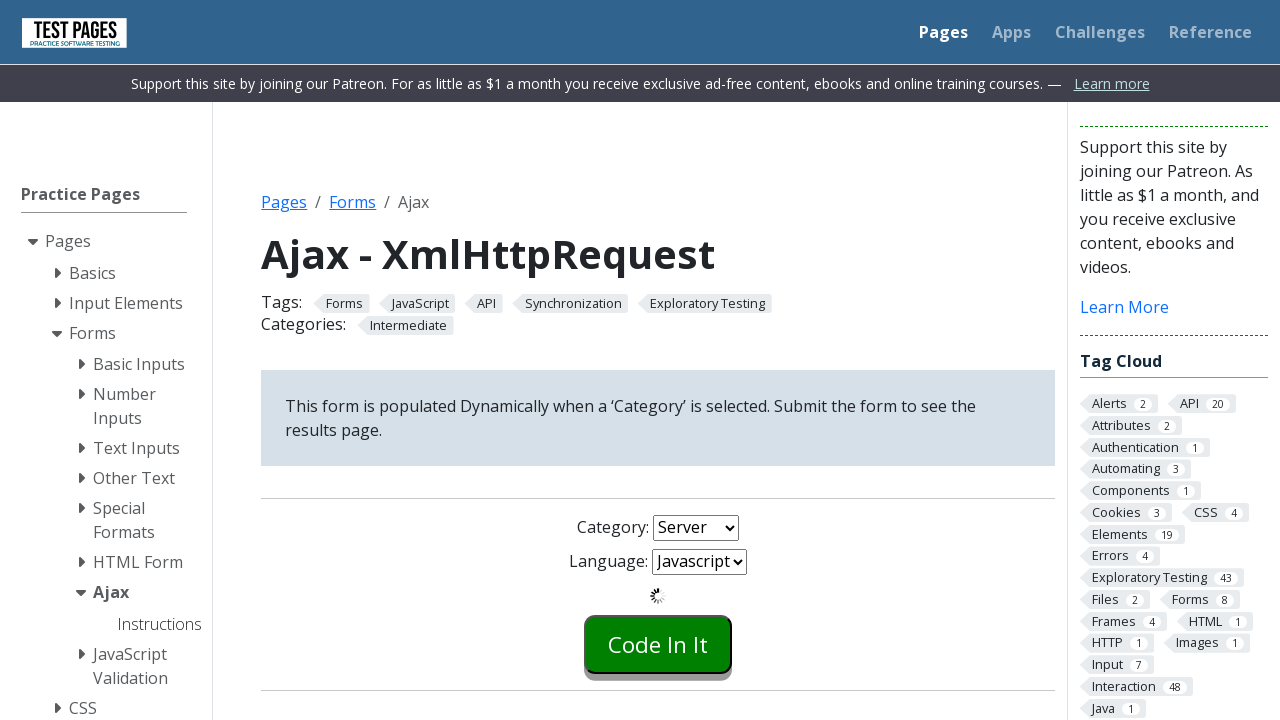

Waited 1000ms for AJAX to load second dropdown
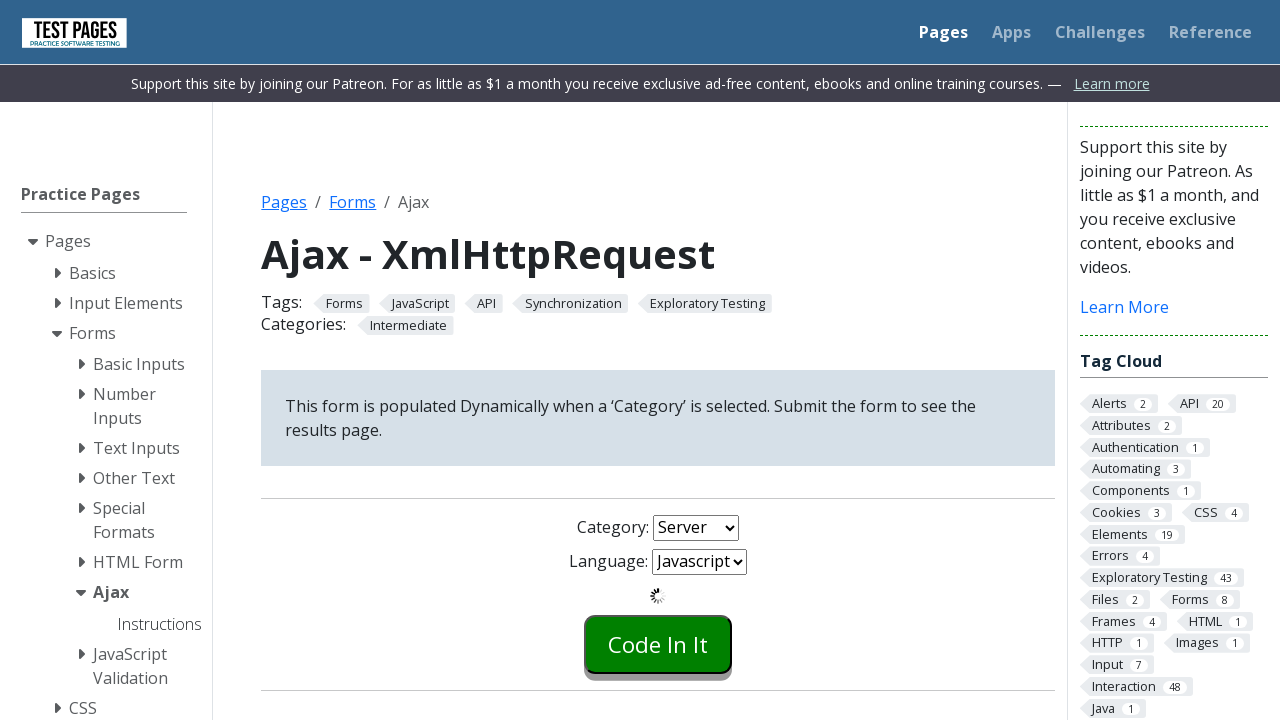

Selected value '23' from second dropdown on #combo2
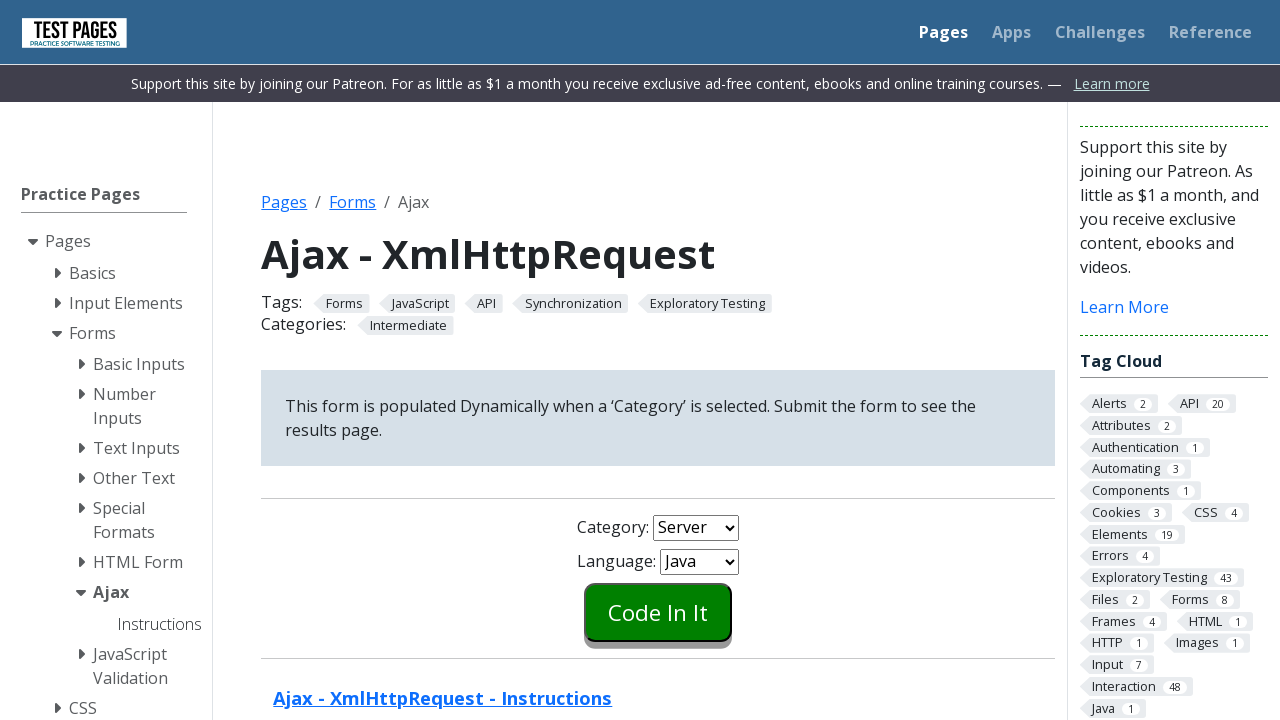

Submit button became visible
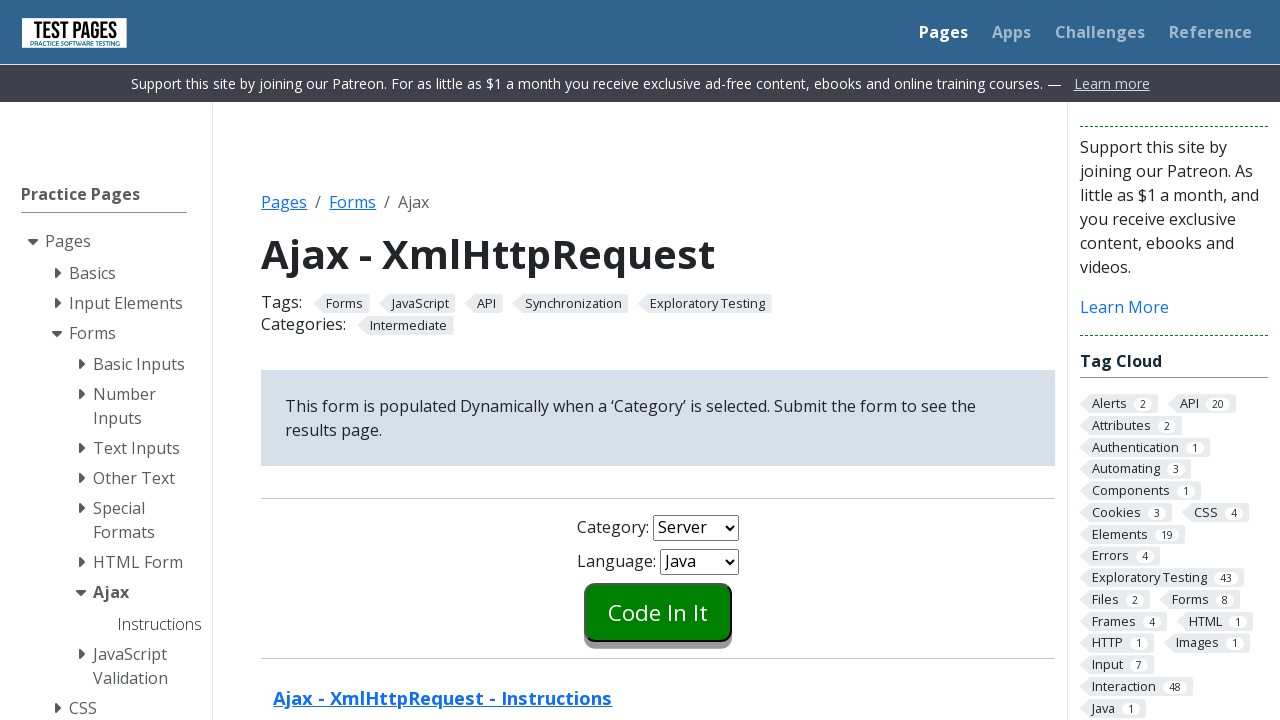

Clicked the submit button at (658, 612) on .styled-click-button
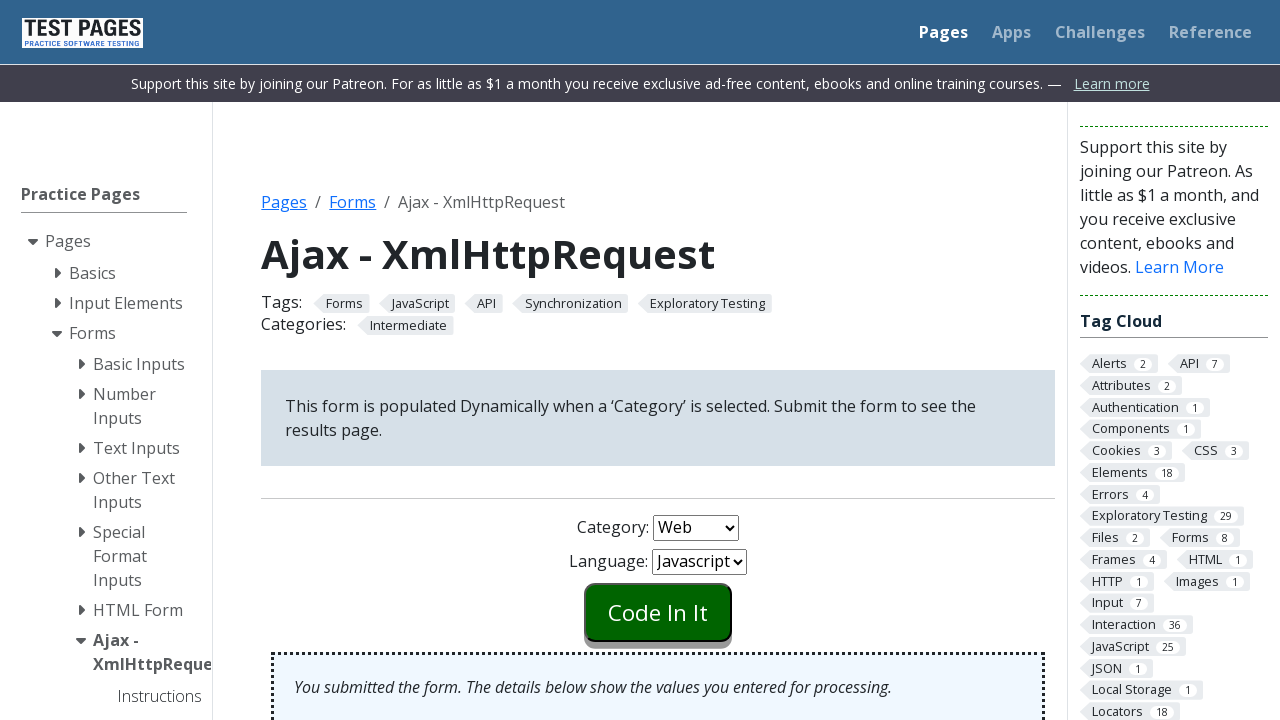

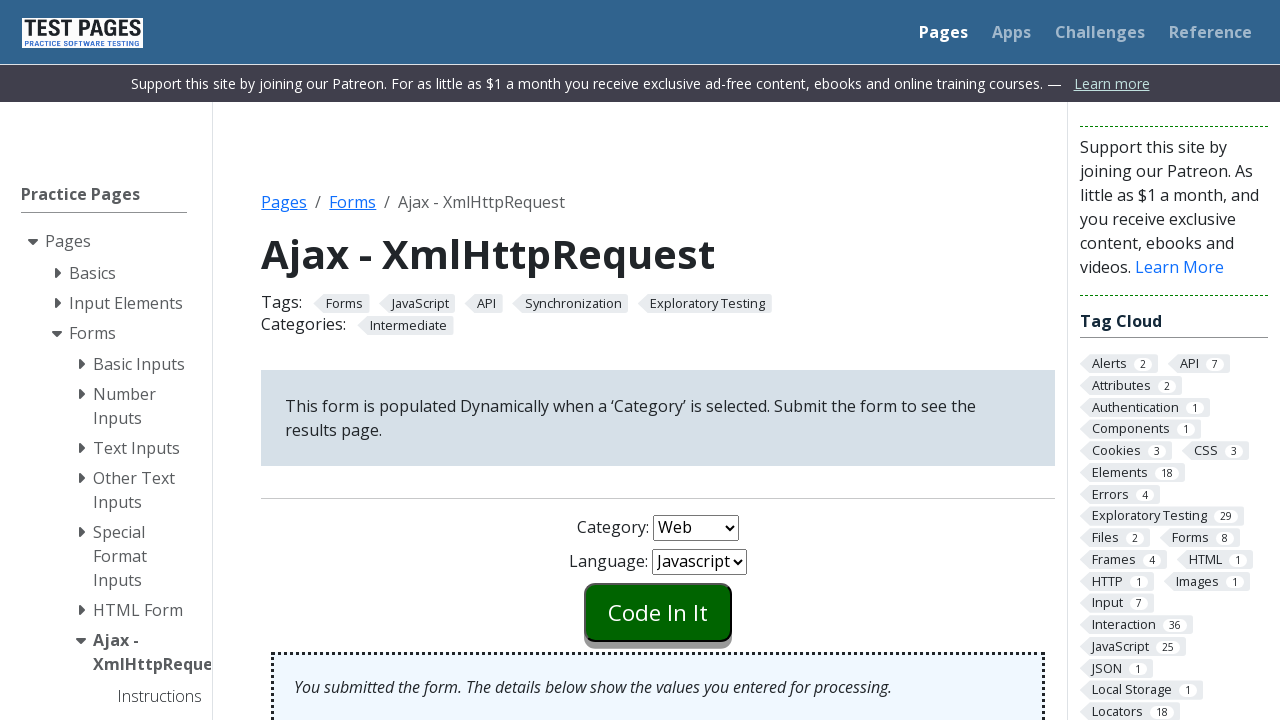